Tests the practice form by filling out name, email, gender, phone, date of birth, hobbies, and address fields

Starting URL: https://demoqa.com/automation-practice-form

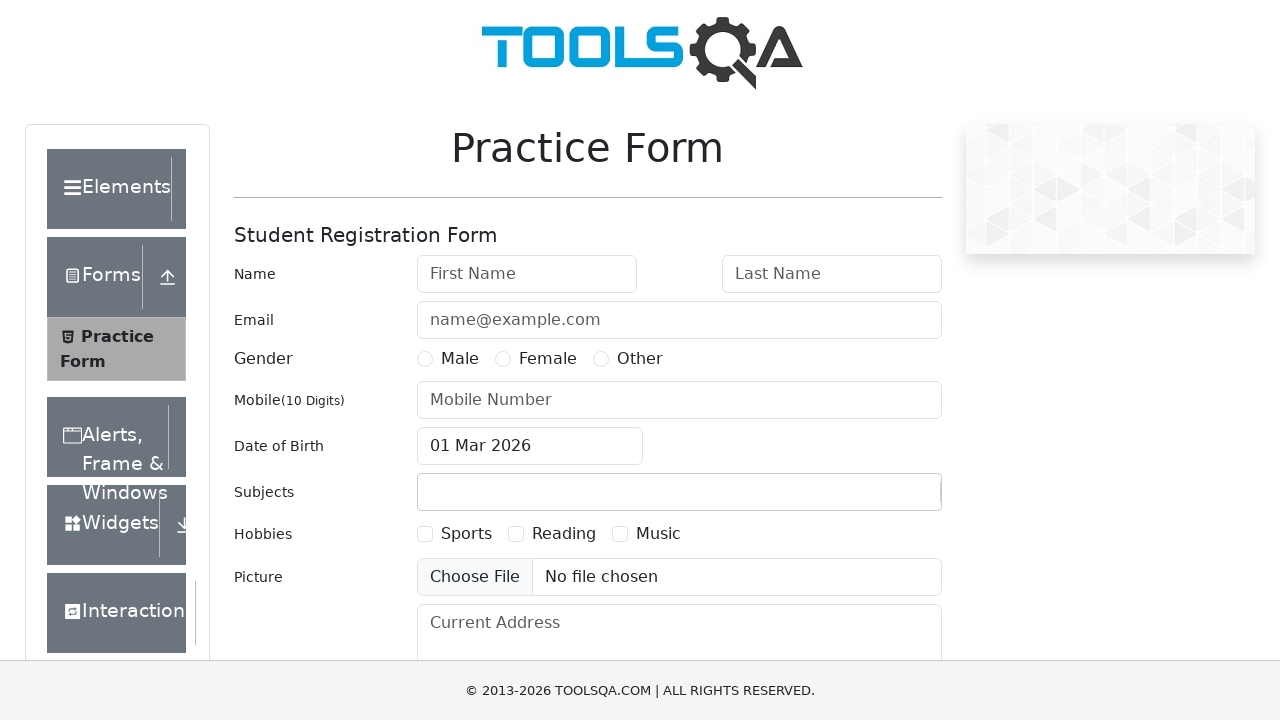

Filled first name field with 'Michael' on #firstName
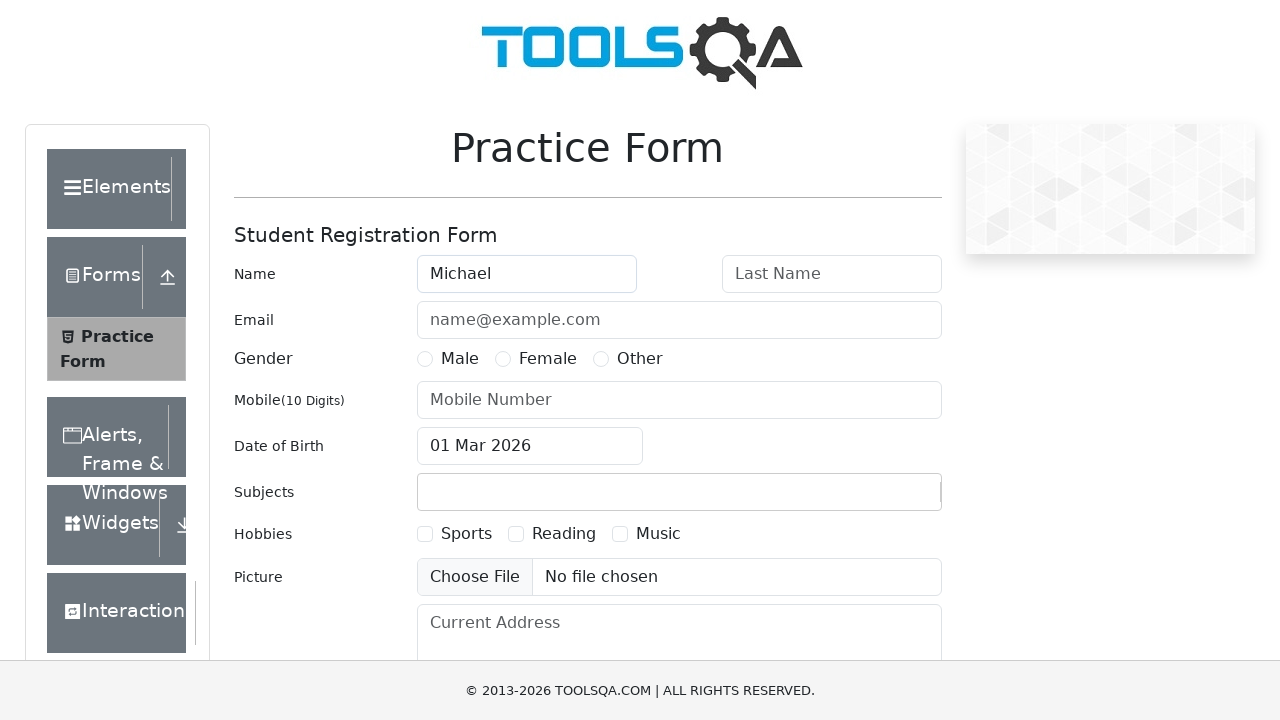

Filled last name field with 'Johnson' on #lastName
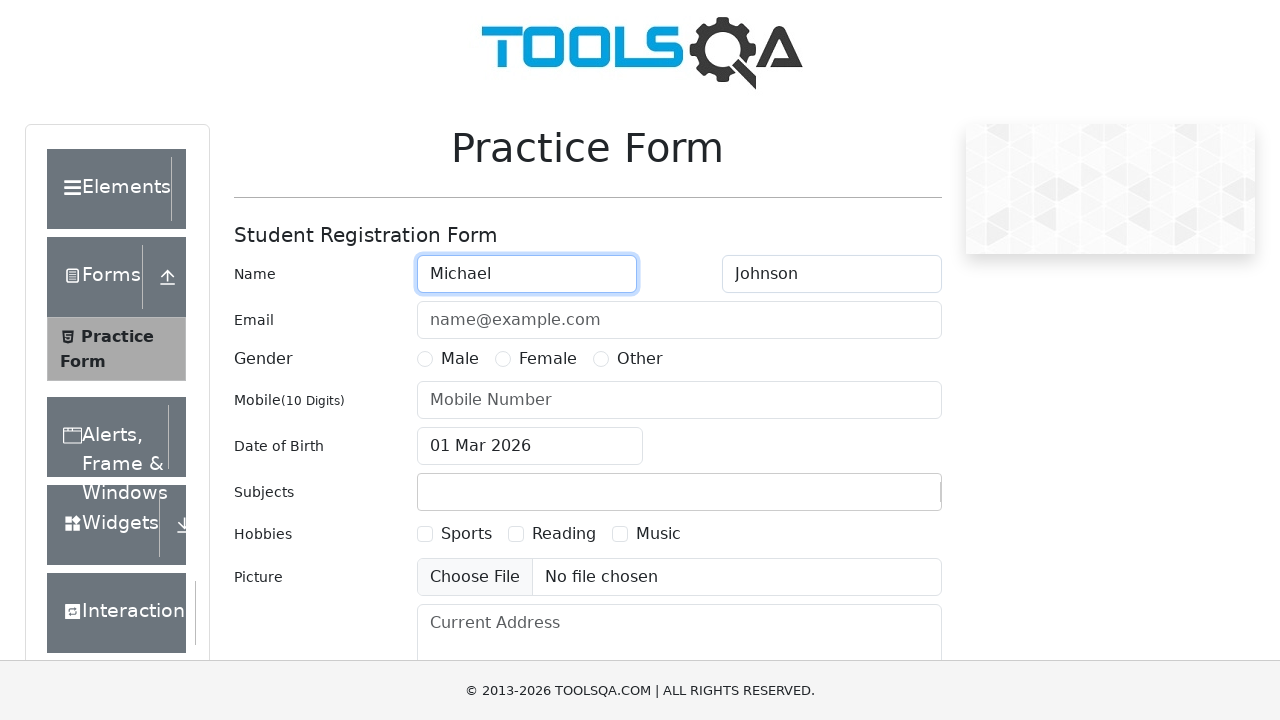

Filled email field with 'michael.johnson@example.com' on #userEmail
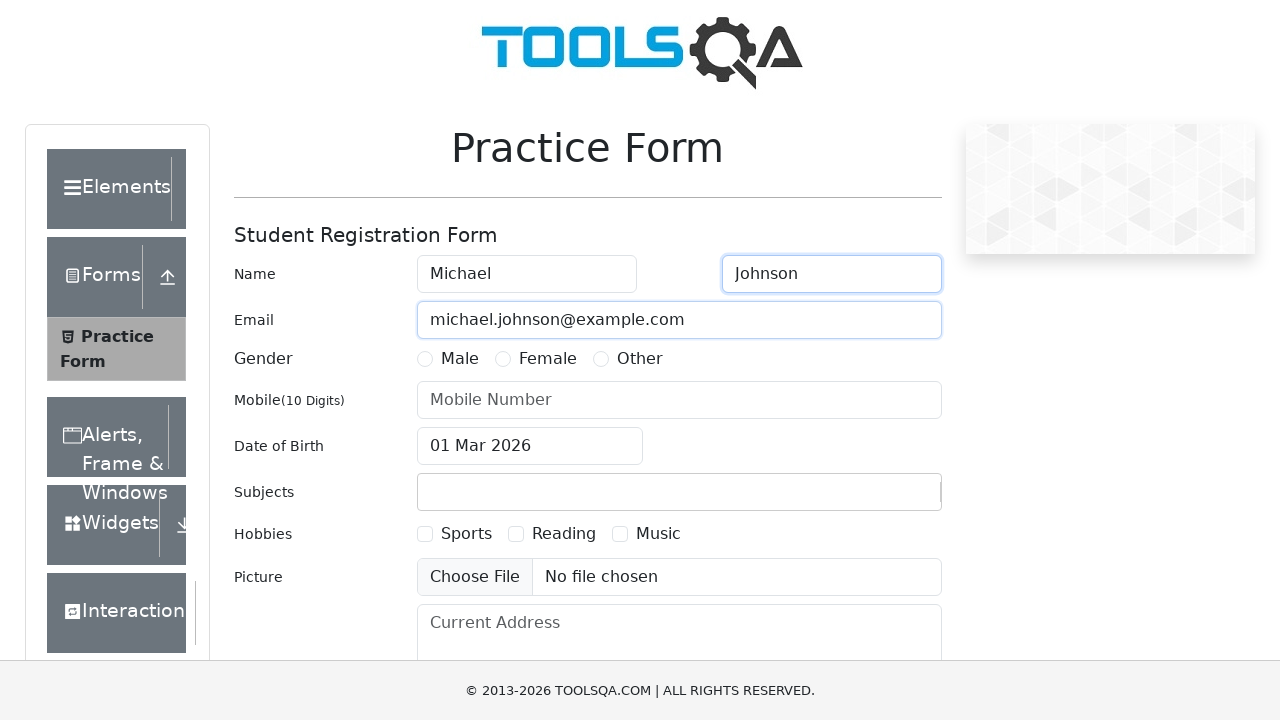

Selected Male gender option at (460, 359) on label[for='gender-radio-1']
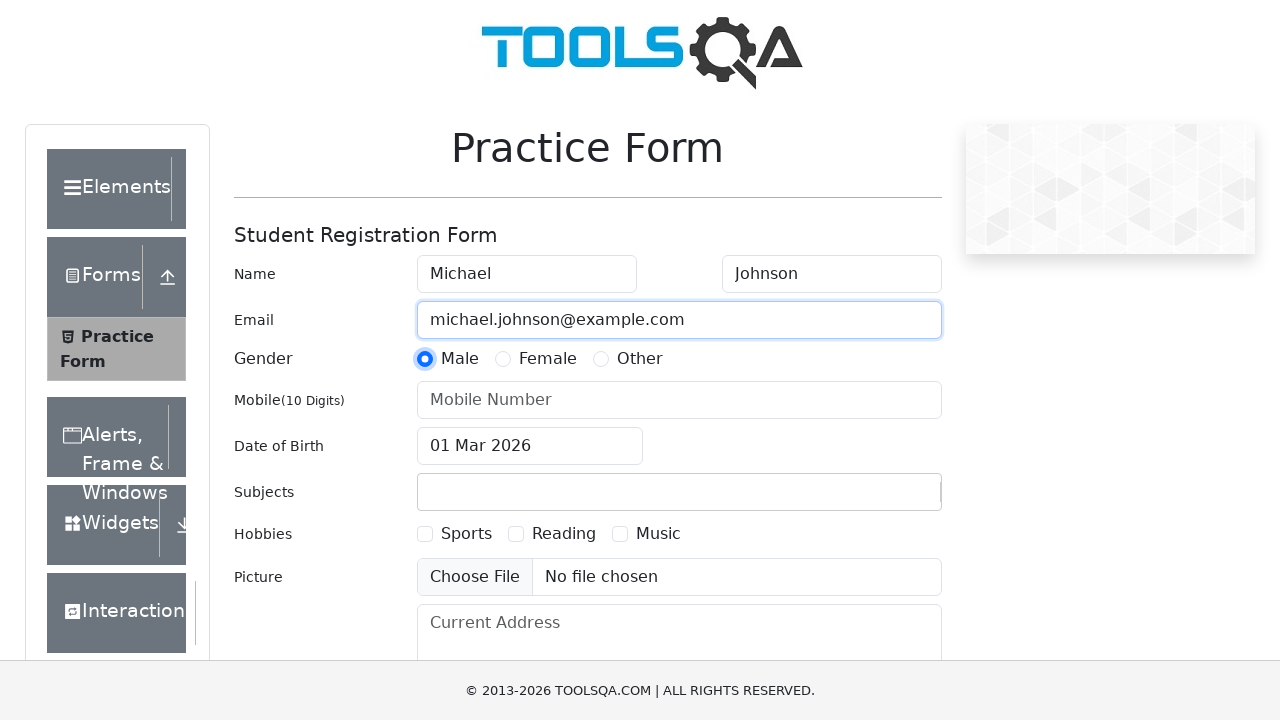

Filled phone number field with '5551234567' on #userNumber
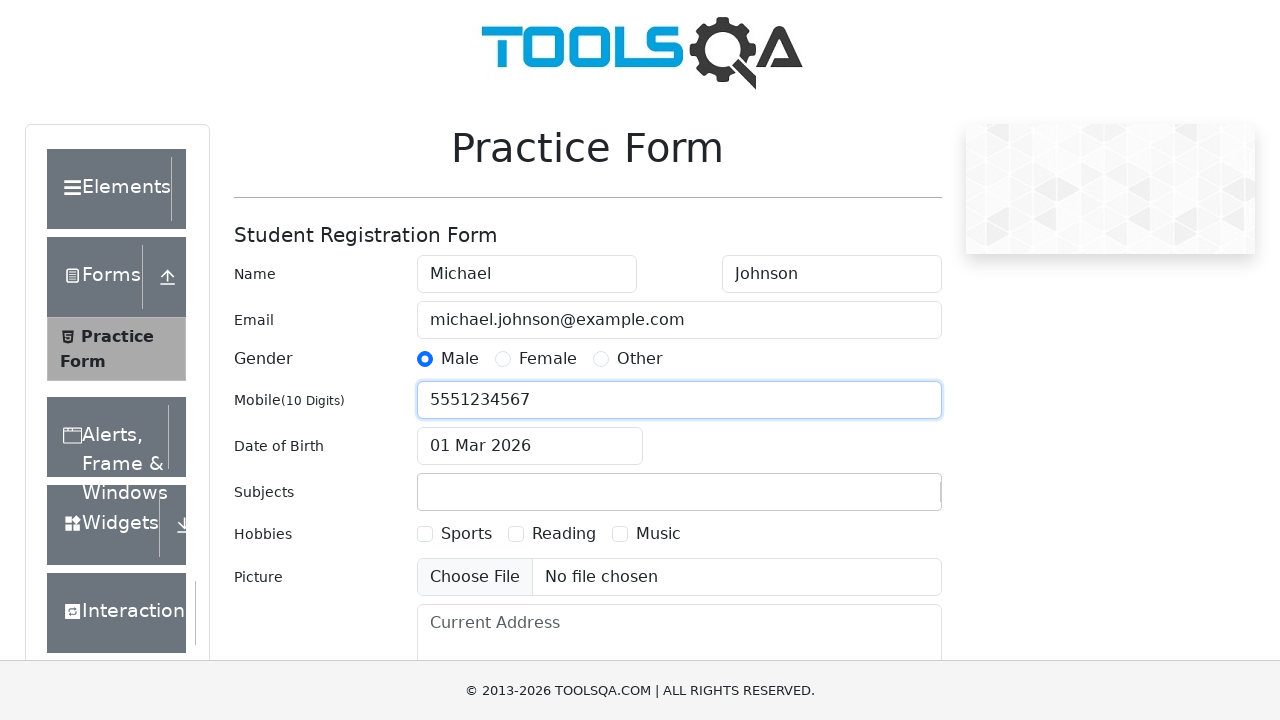

Clicked date of birth input field at (530, 446) on #dateOfBirthInput
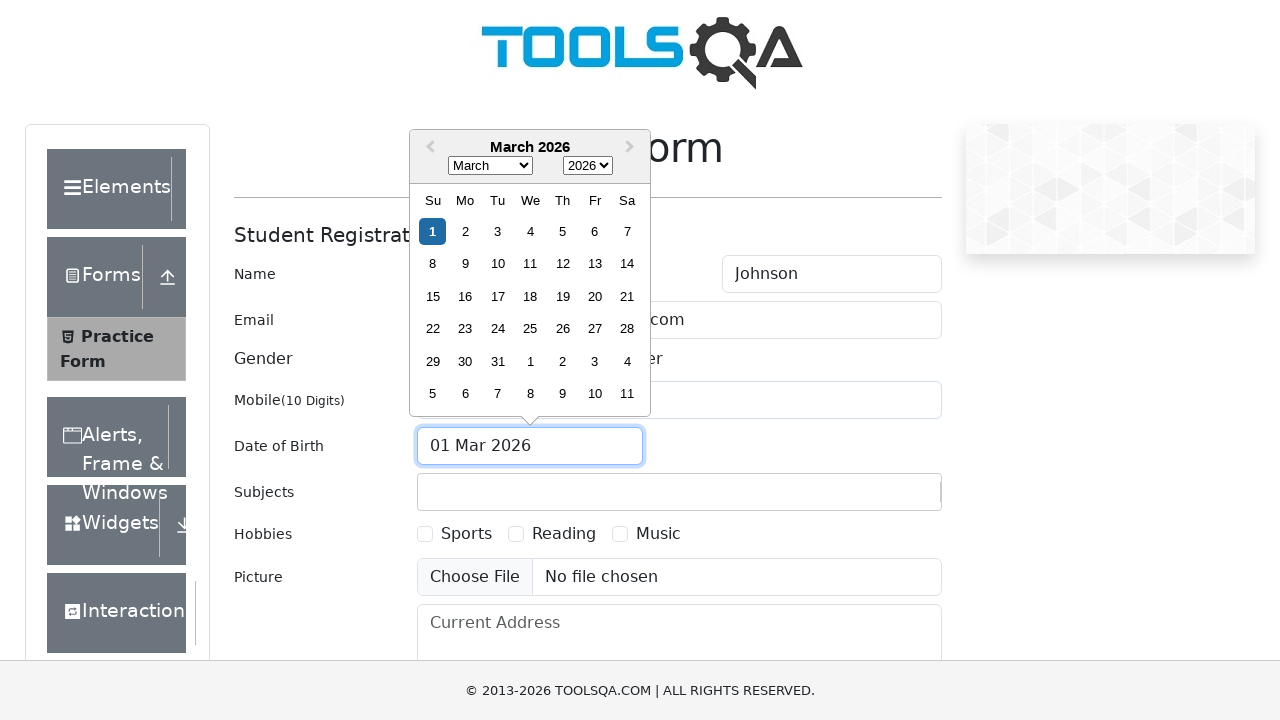

Selected July from month dropdown on .react-datepicker__month-select
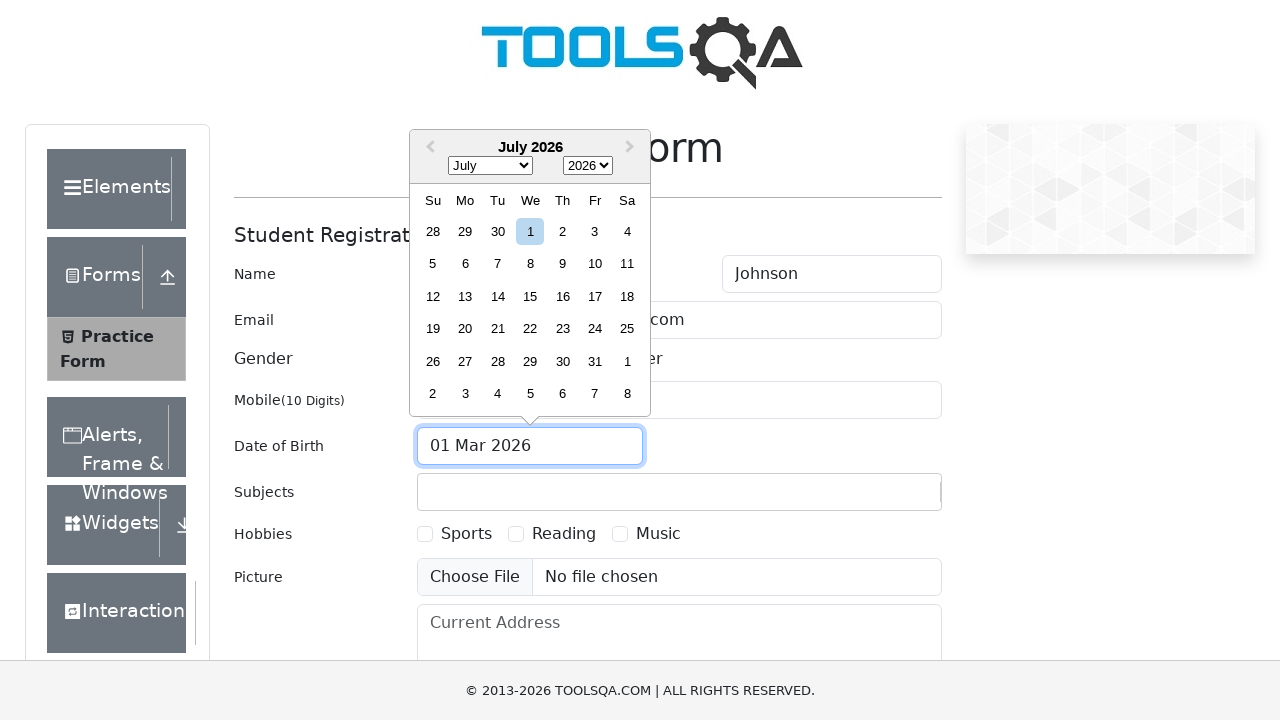

Selected 1995 from year dropdown on .react-datepicker__year-select
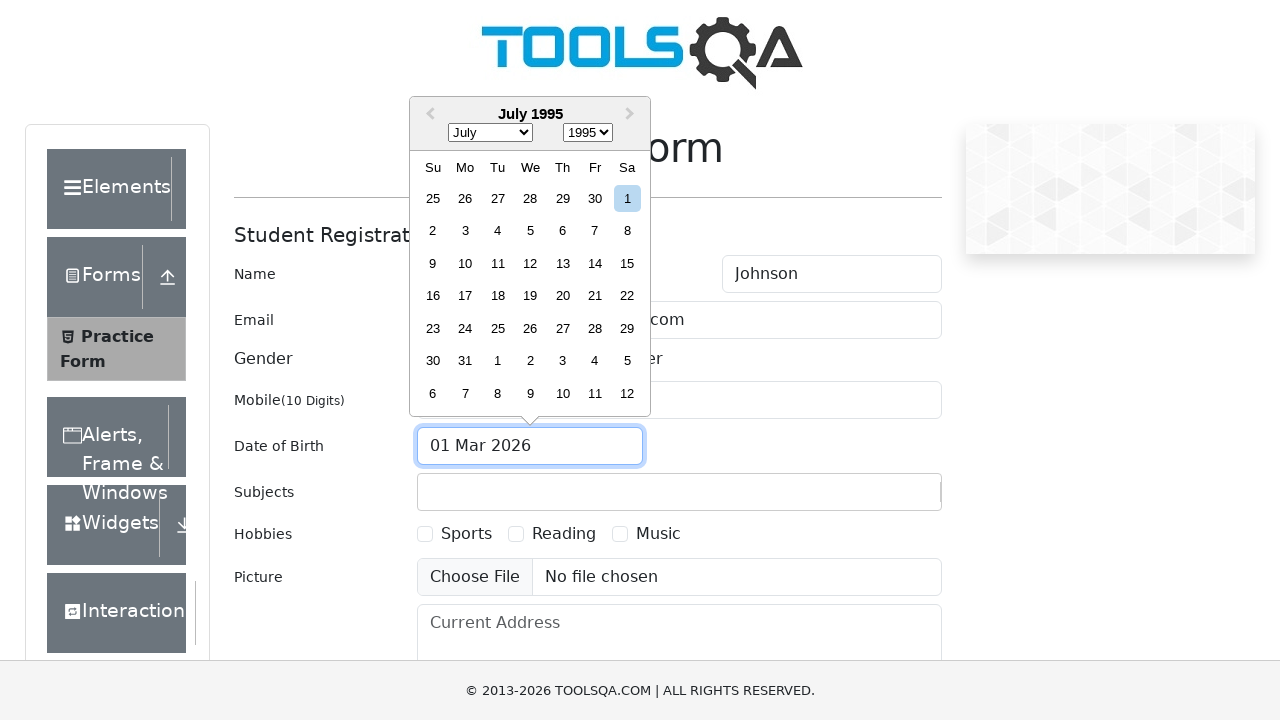

Selected day 19 from date picker at (530, 296) on .react-datepicker__day--019:not(.react-datepicker__day--outside-month)
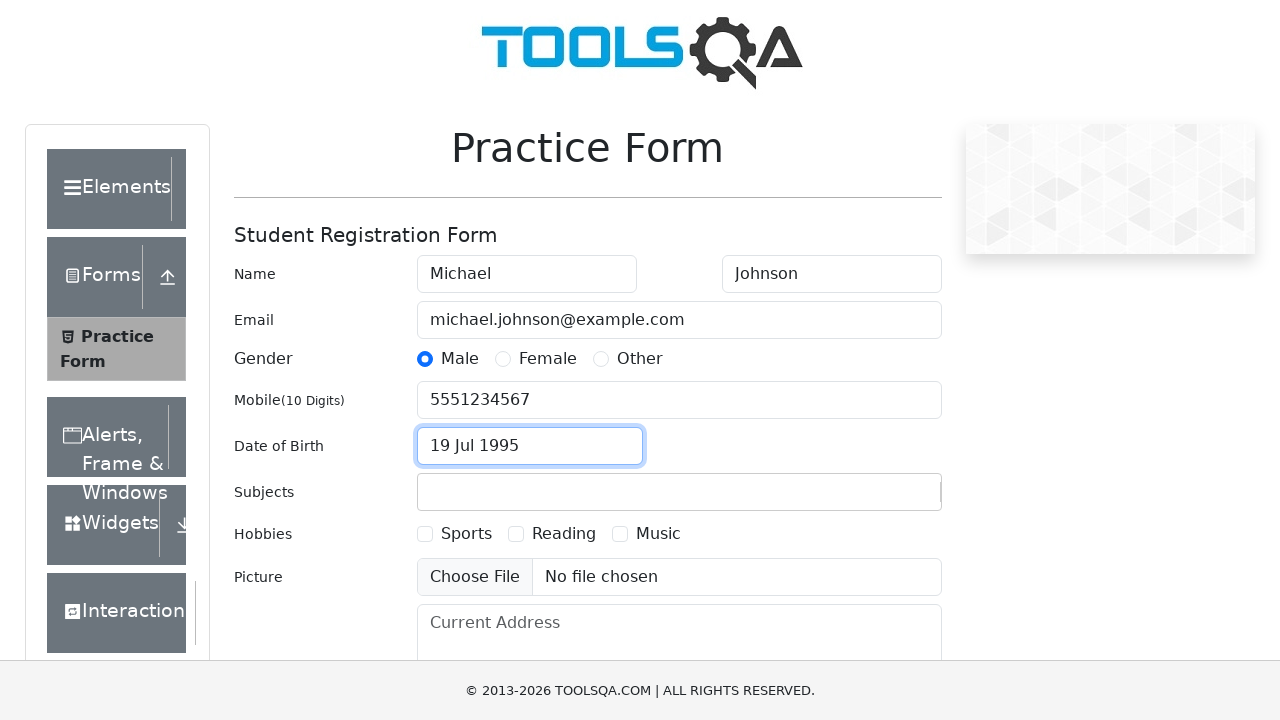

Selected Sports hobby checkbox at (466, 534) on label[for='hobbies-checkbox-1']
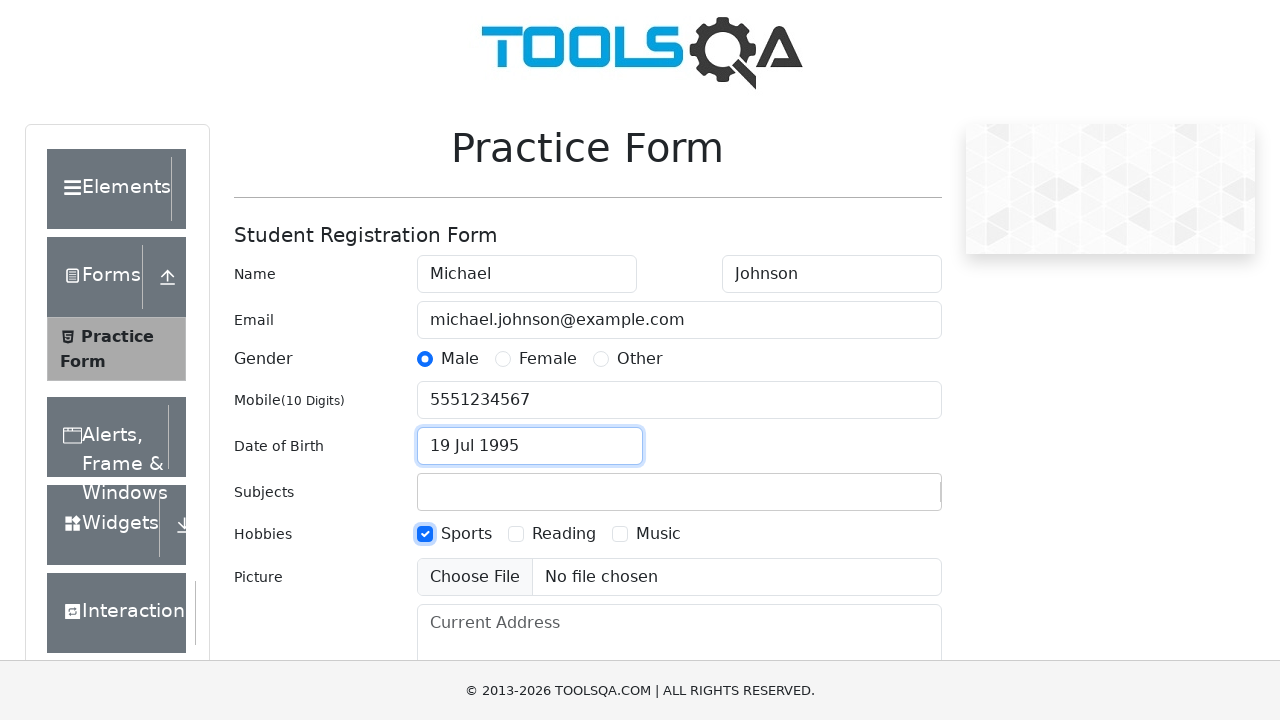

Selected Music hobby checkbox at (658, 534) on label[for='hobbies-checkbox-3']
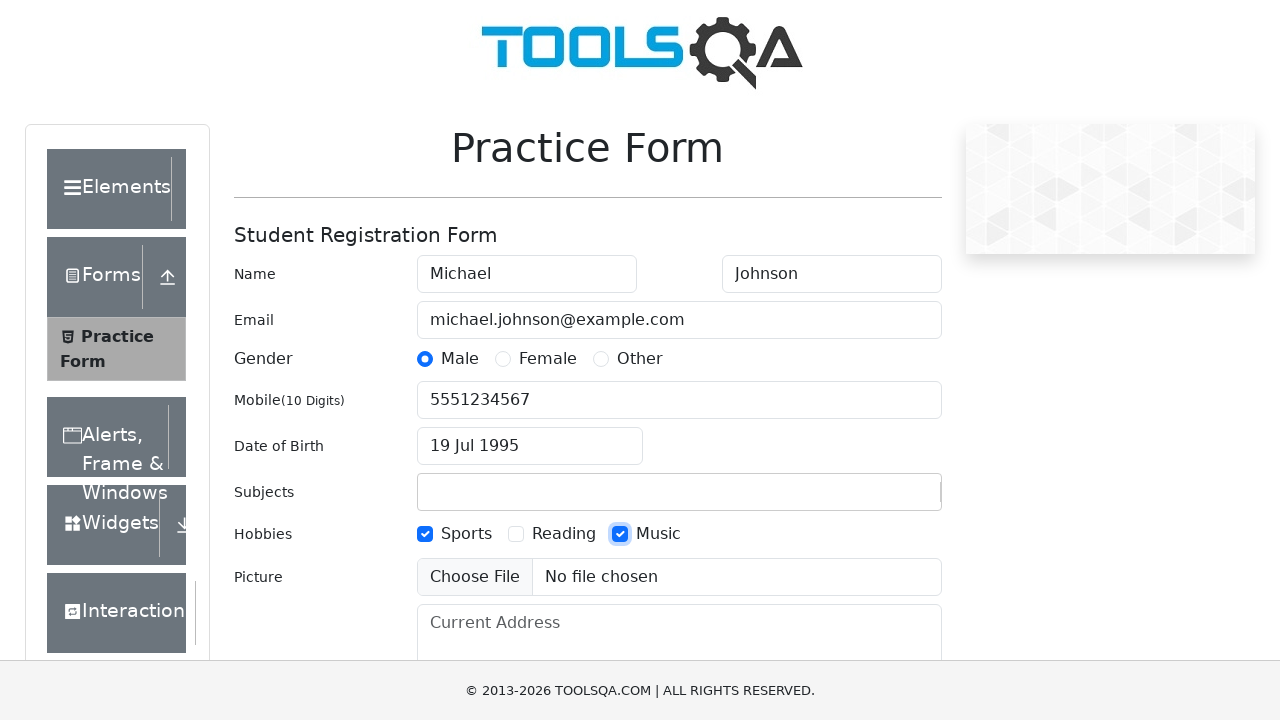

Filled current address field with '123 Main Street, New York, USA' on #currentAddress
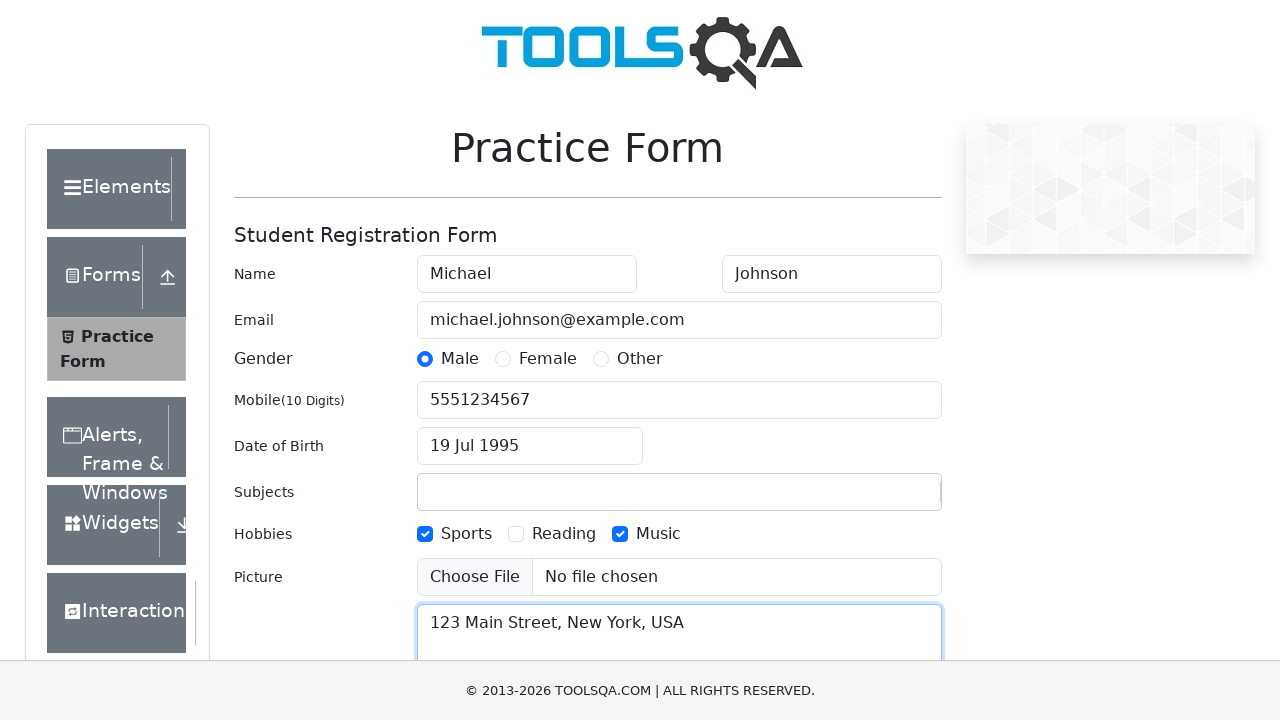

Scrolled submit button into view
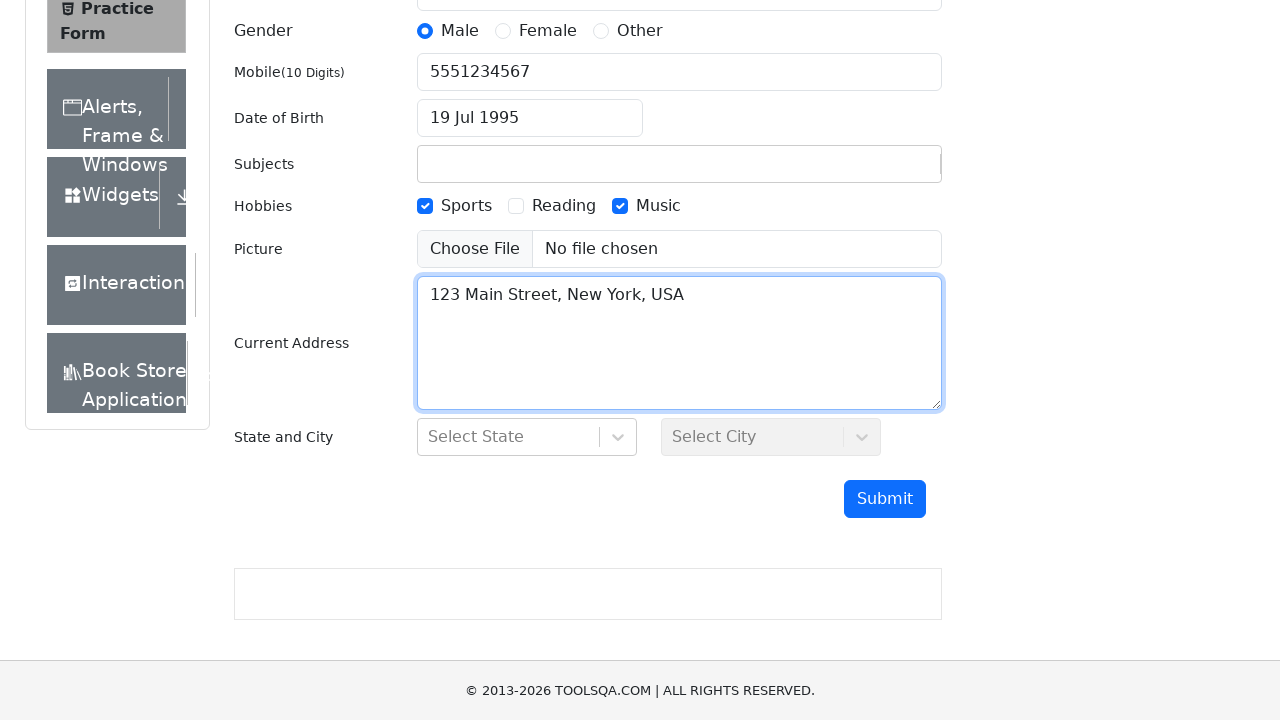

Clicked submit button to submit the form at (885, 499) on #submit
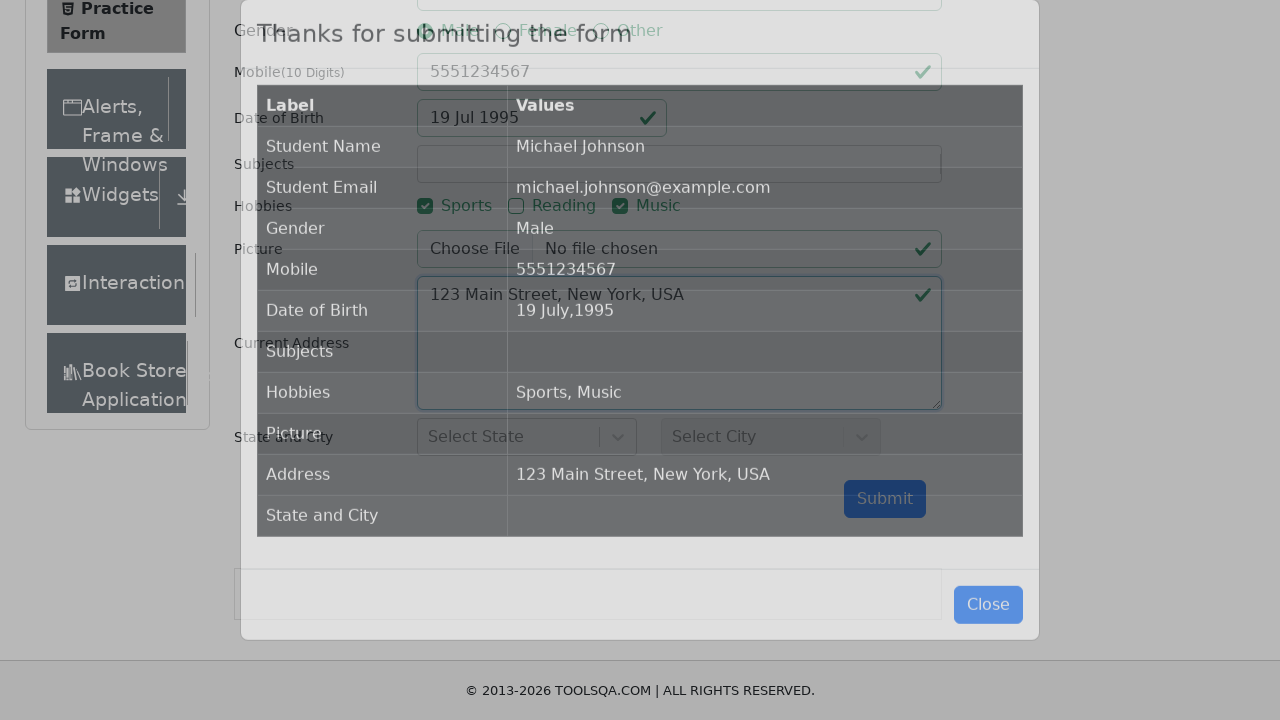

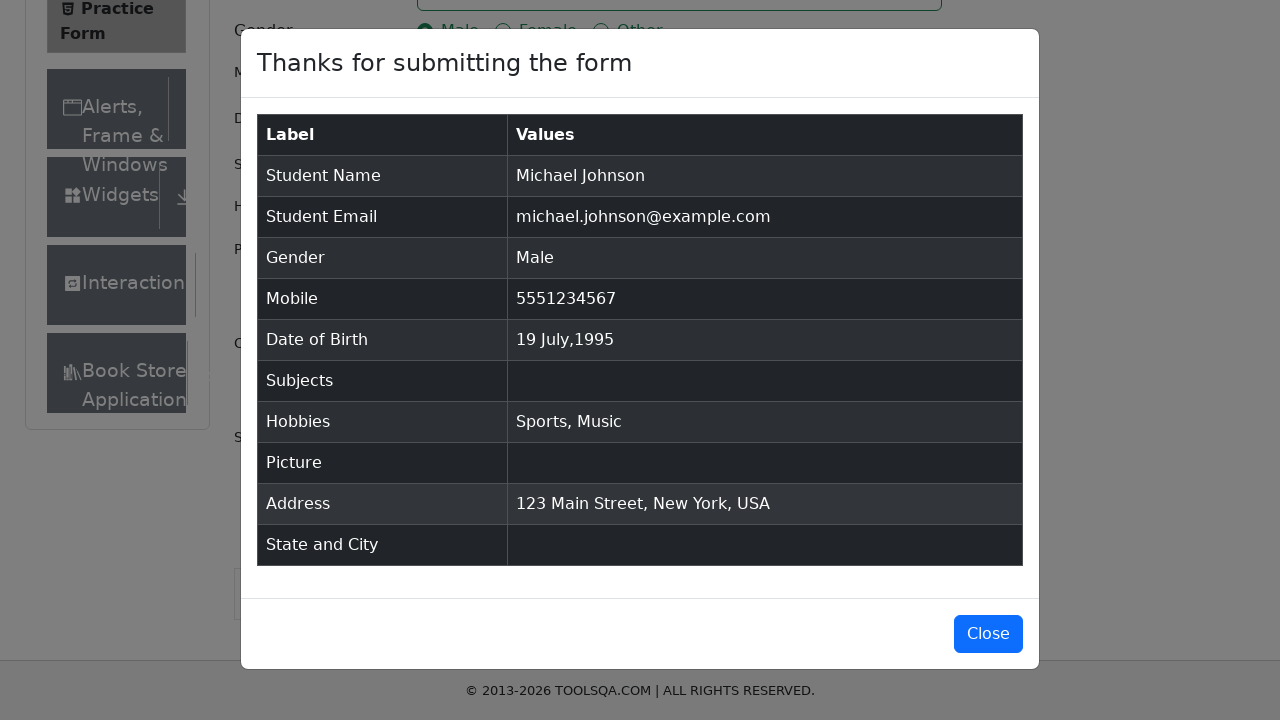